Tests that edits are saved when the edit input loses focus (blur event)

Starting URL: https://demo.playwright.dev/todomvc

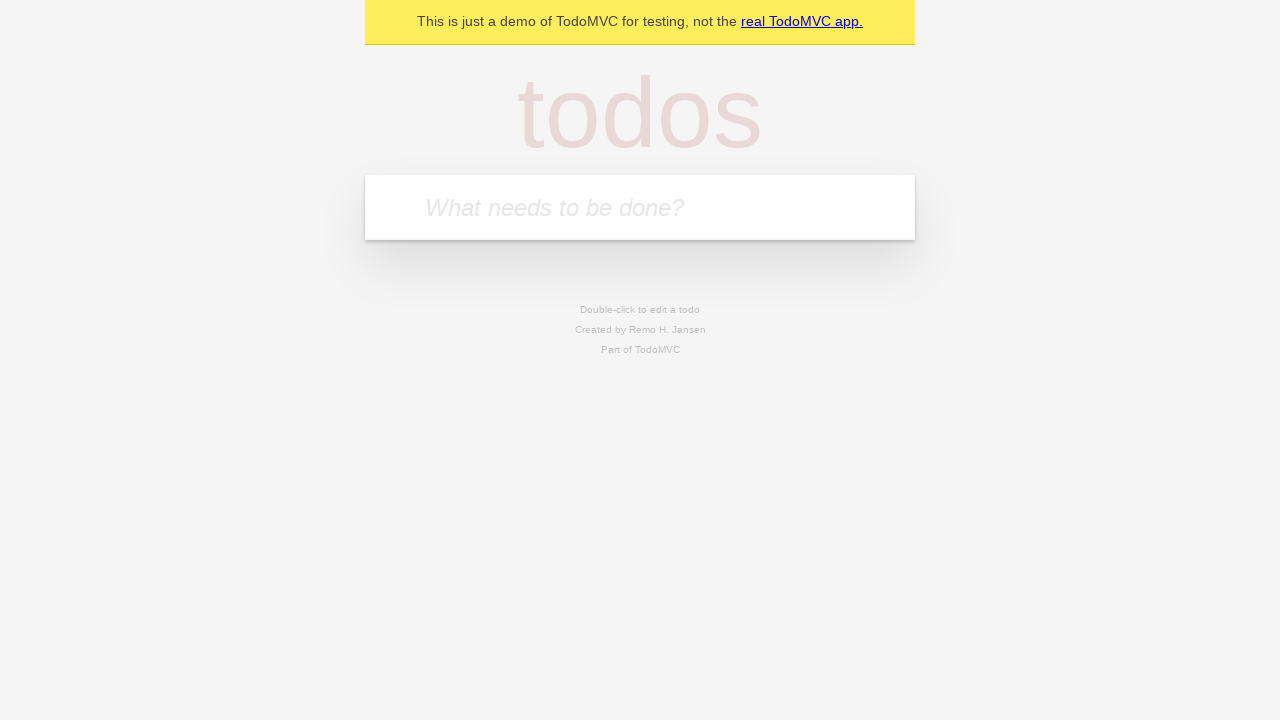

Navigated to TodoMVC demo application
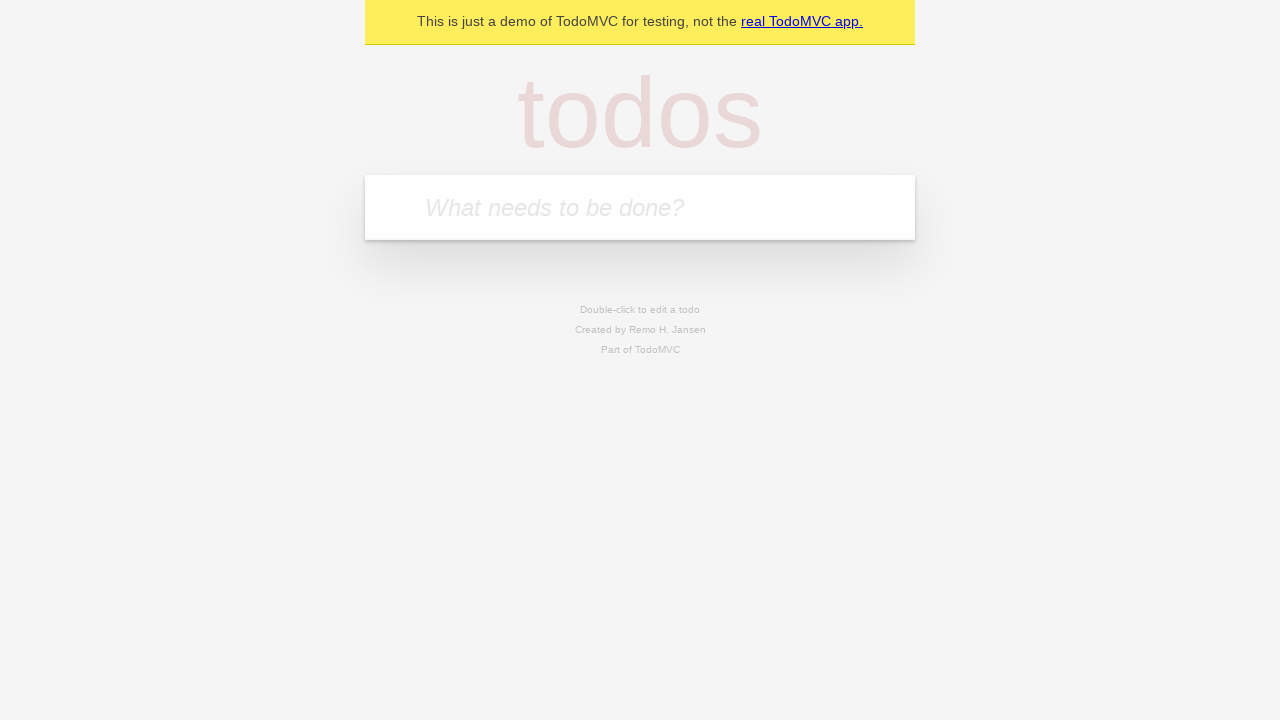

Located new todo input field
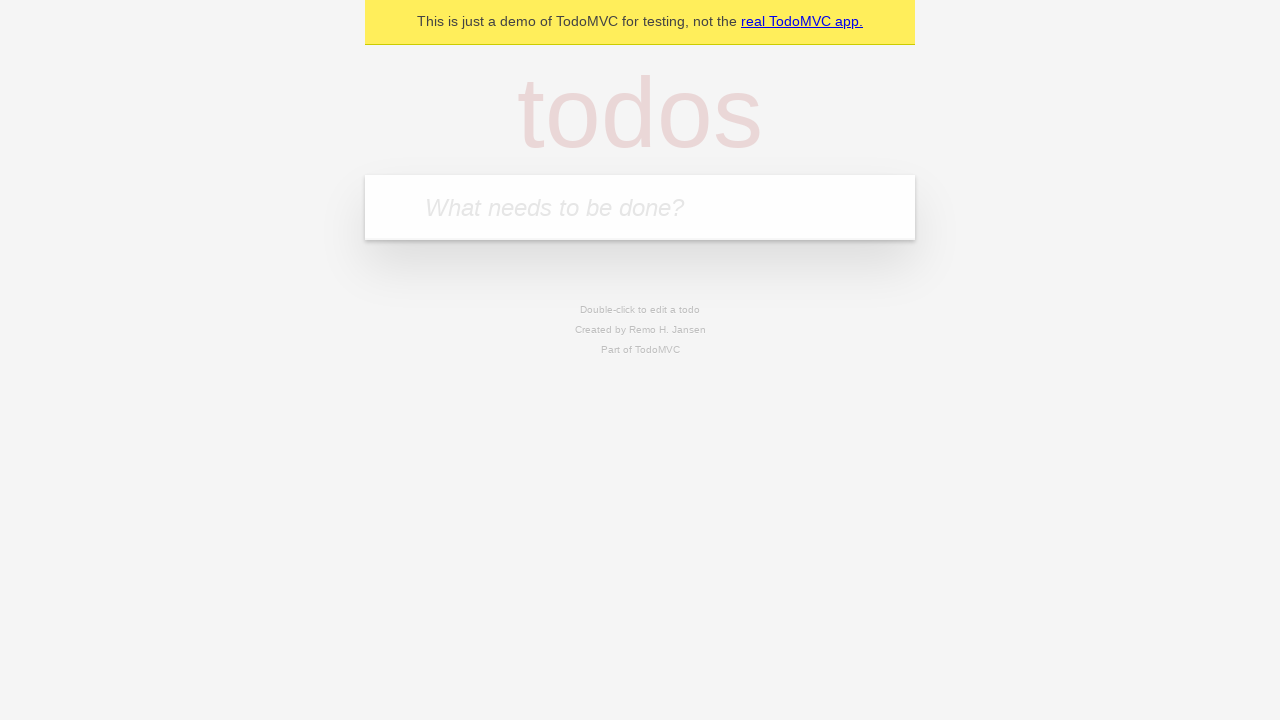

Filled todo input with 'buy some cheese' on internal:attr=[placeholder="What needs to be done?"i]
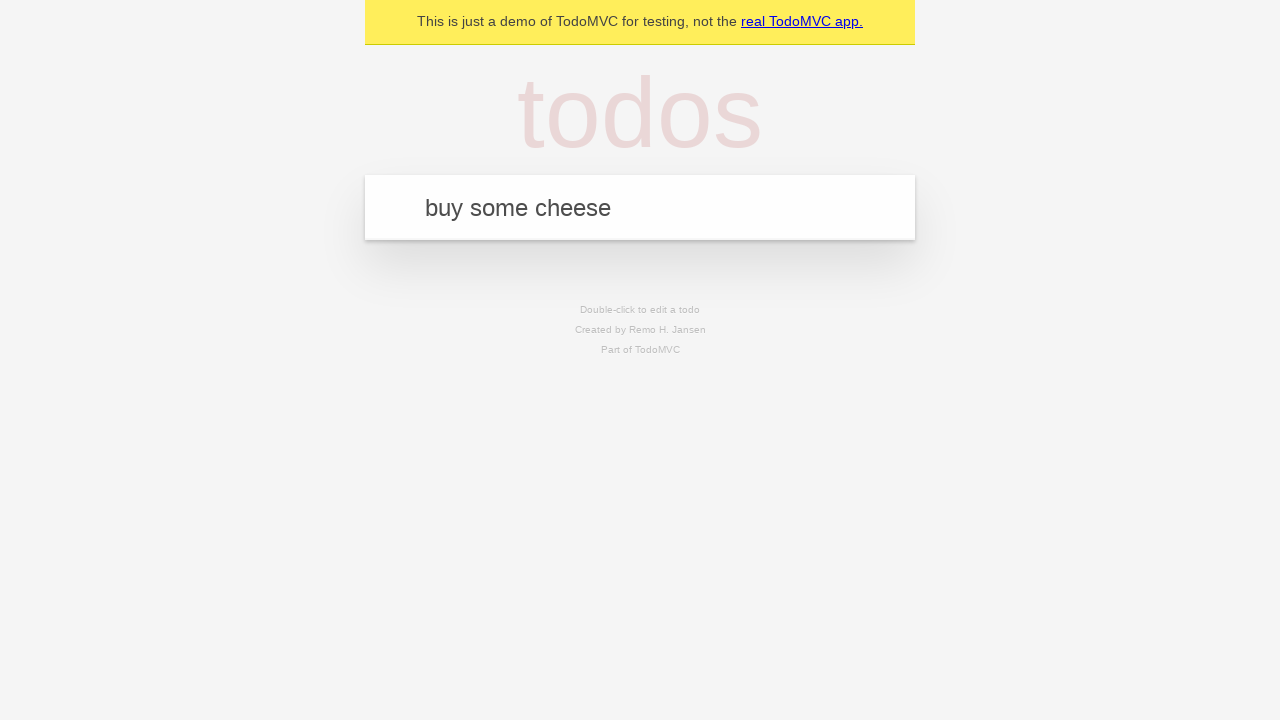

Pressed Enter to create todo: 'buy some cheese' on internal:attr=[placeholder="What needs to be done?"i]
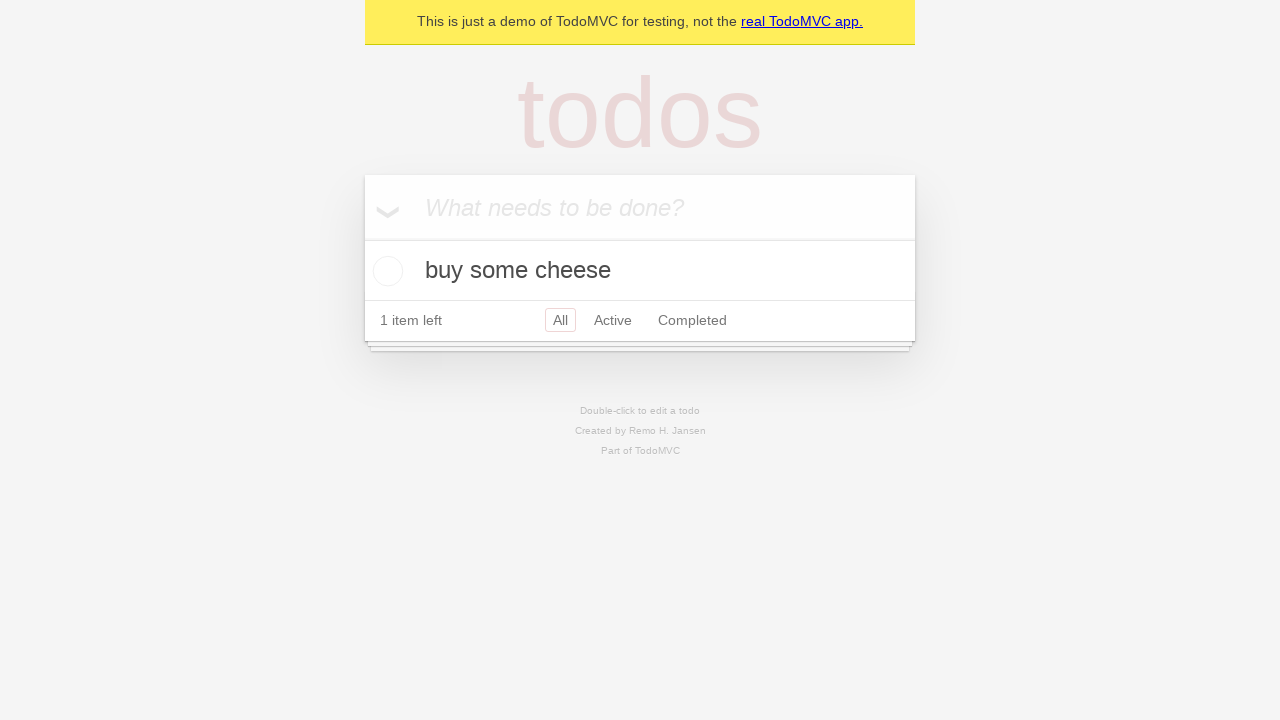

Filled todo input with 'feed the cat' on internal:attr=[placeholder="What needs to be done?"i]
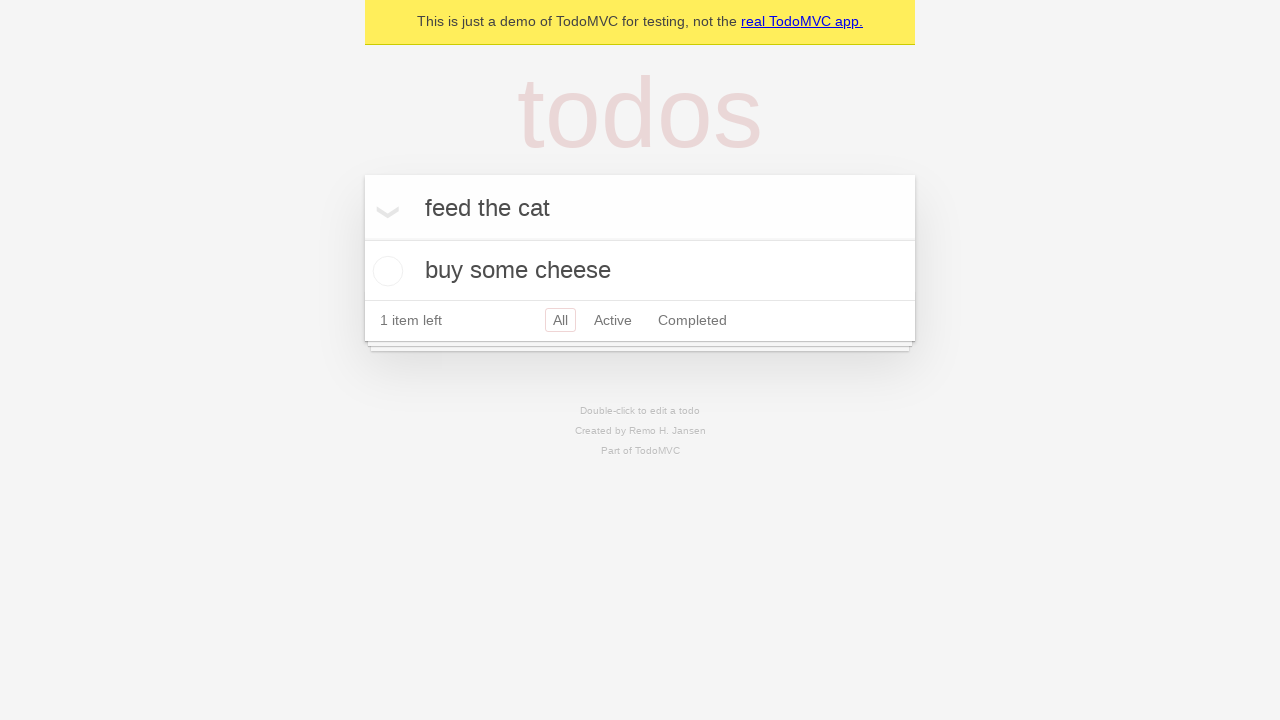

Pressed Enter to create todo: 'feed the cat' on internal:attr=[placeholder="What needs to be done?"i]
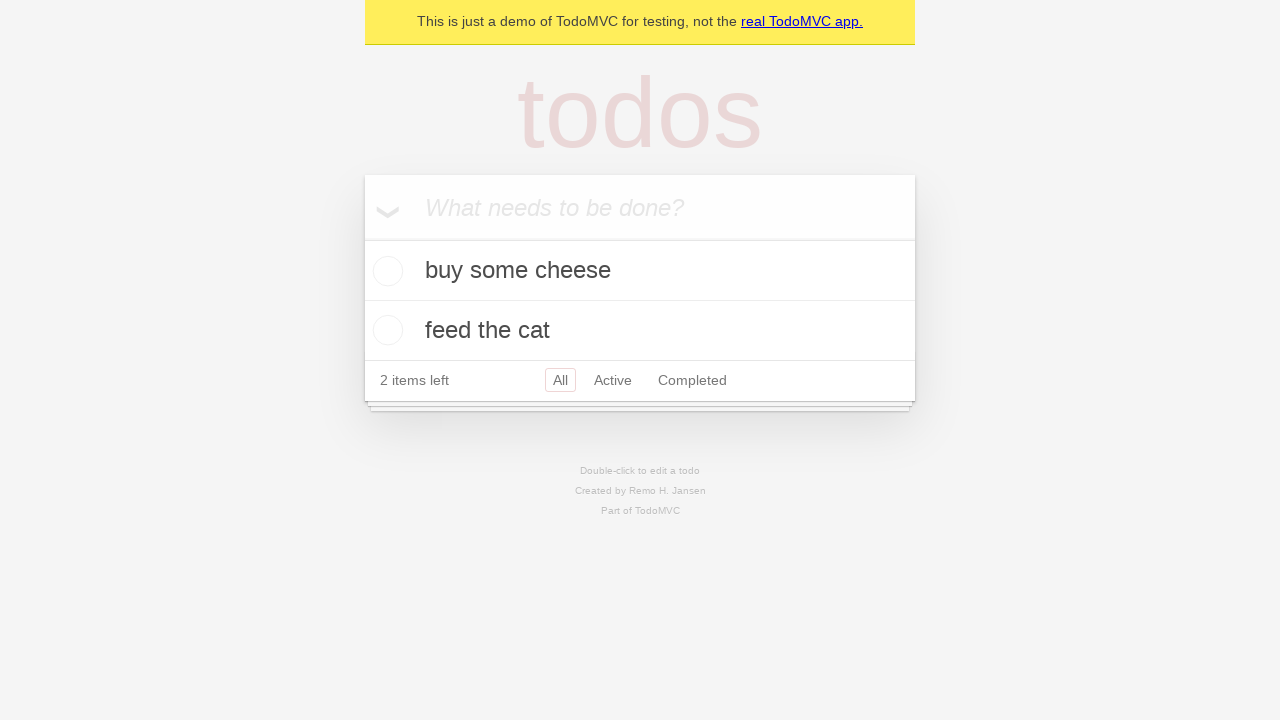

Filled todo input with 'book a doctors appointment' on internal:attr=[placeholder="What needs to be done?"i]
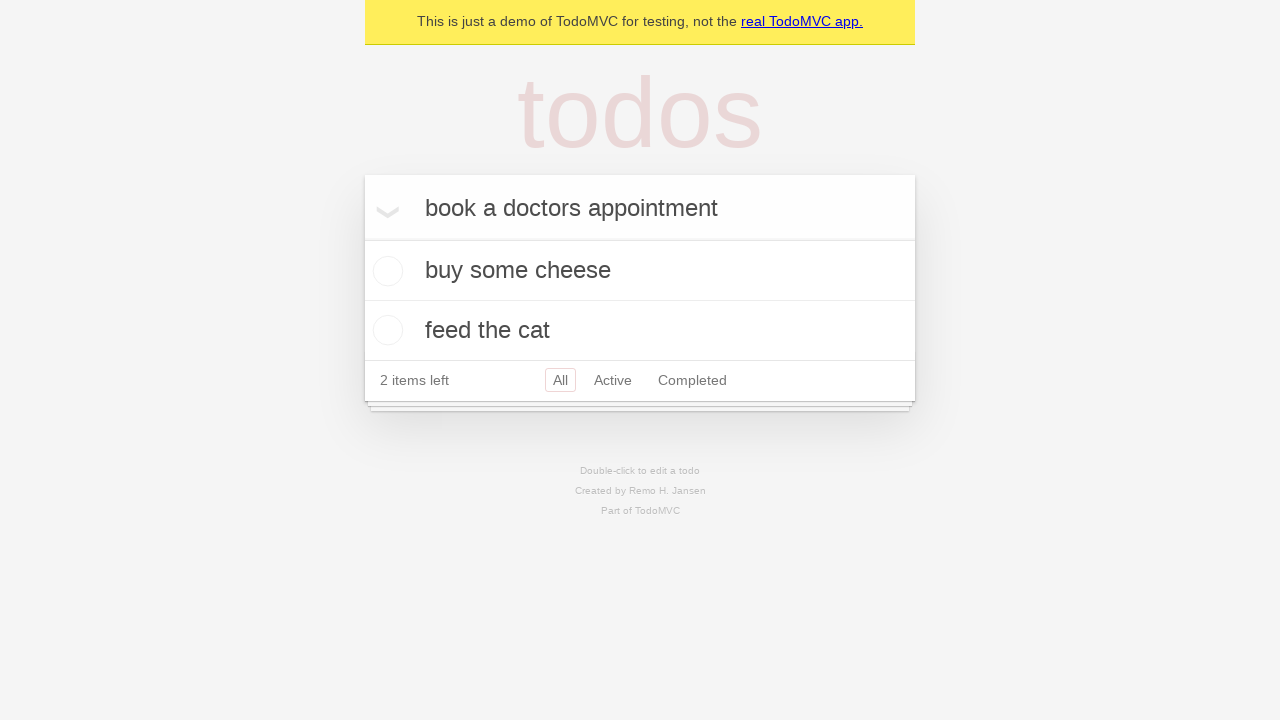

Pressed Enter to create todo: 'book a doctors appointment' on internal:attr=[placeholder="What needs to be done?"i]
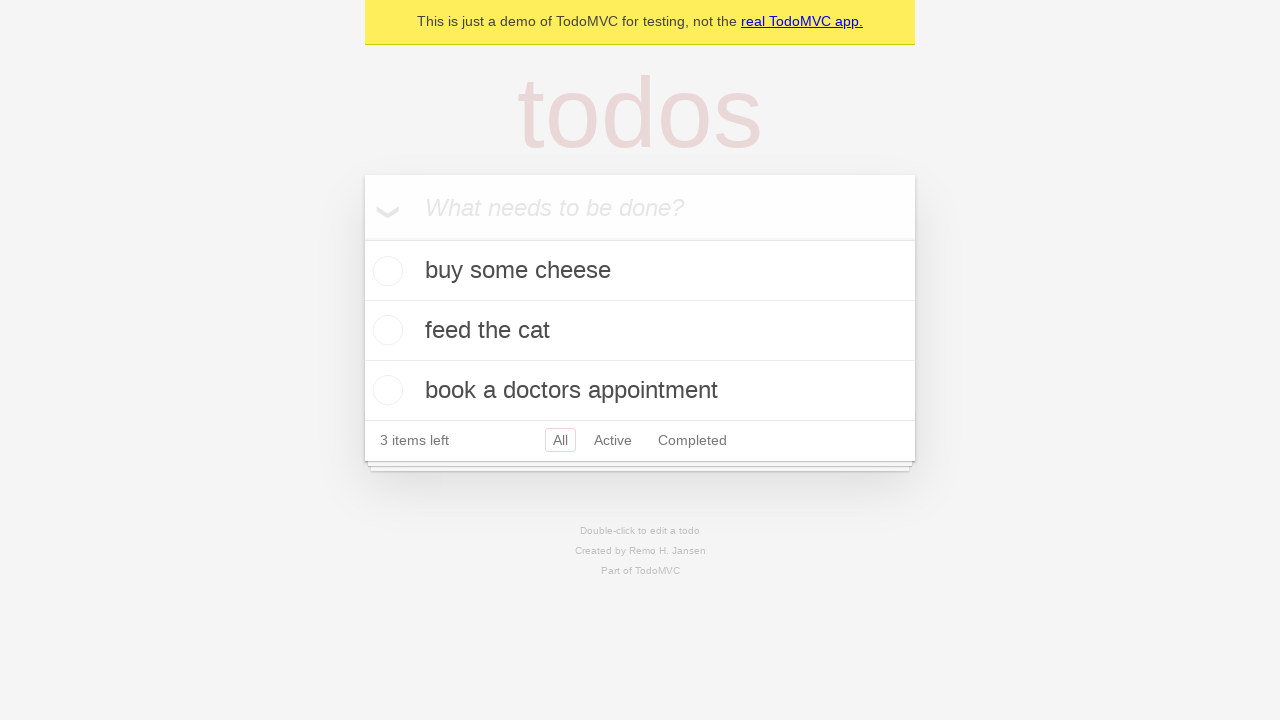

Located all todo items
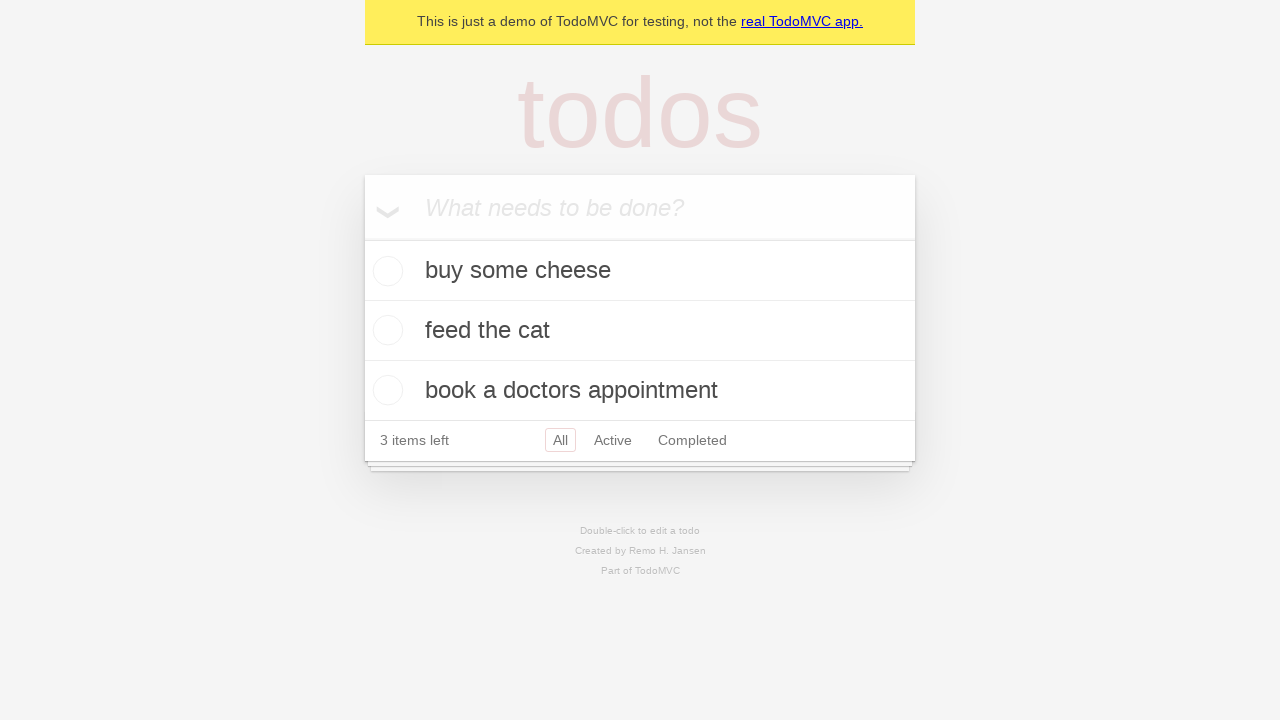

Double-clicked second todo item to enter edit mode at (640, 331) on internal:testid=[data-testid="todo-item"s] >> nth=1
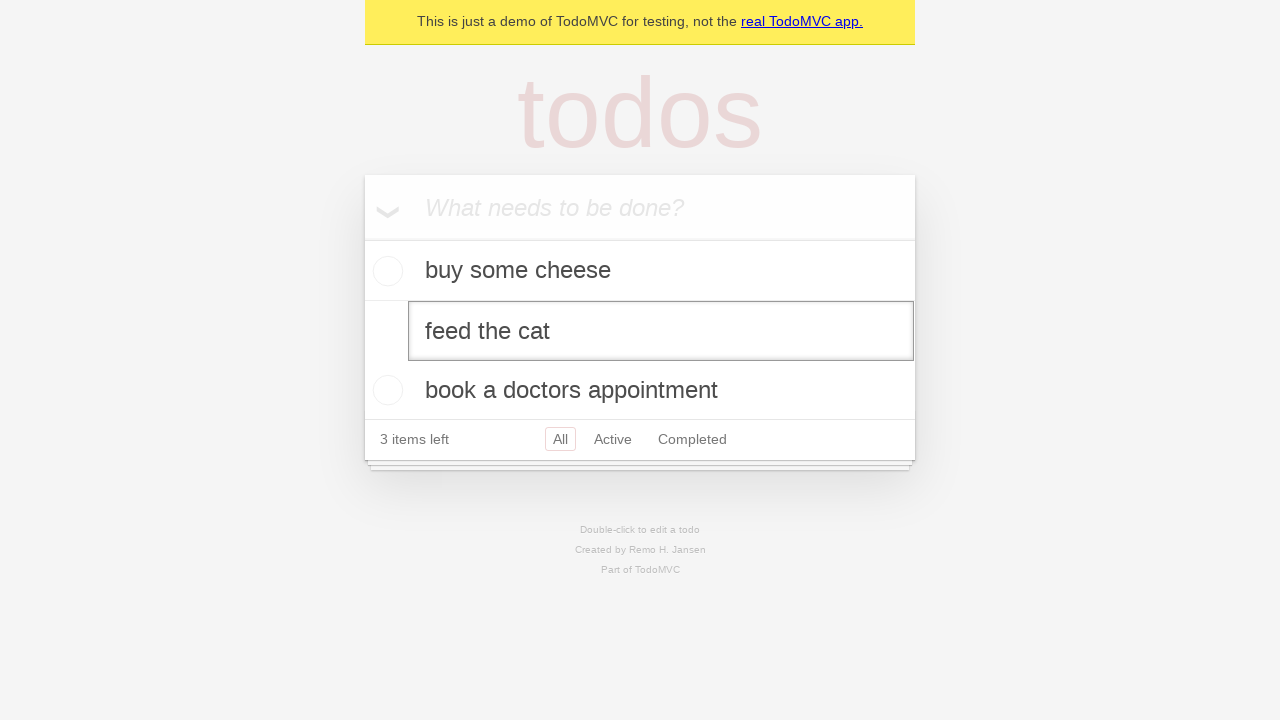

Filled edit textbox with new text 'buy some sausages' on internal:testid=[data-testid="todo-item"s] >> nth=1 >> internal:role=textbox[nam
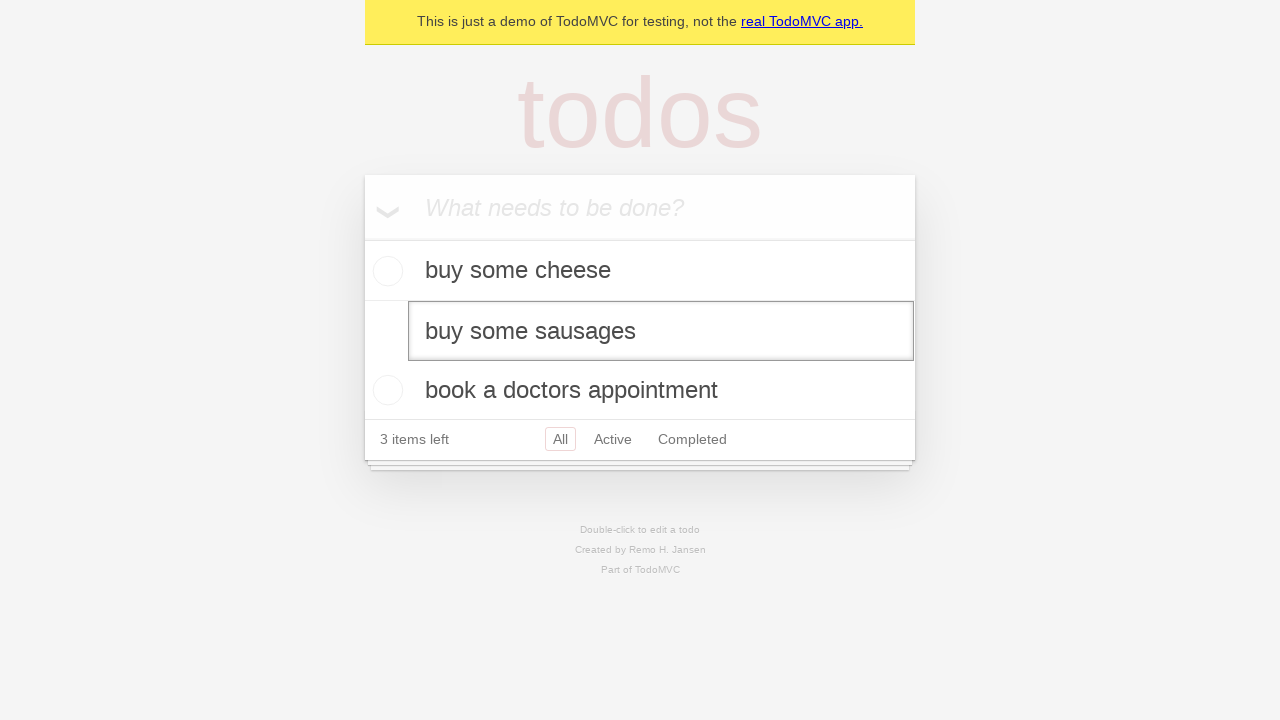

Dispatched blur event on edit textbox to trigger save
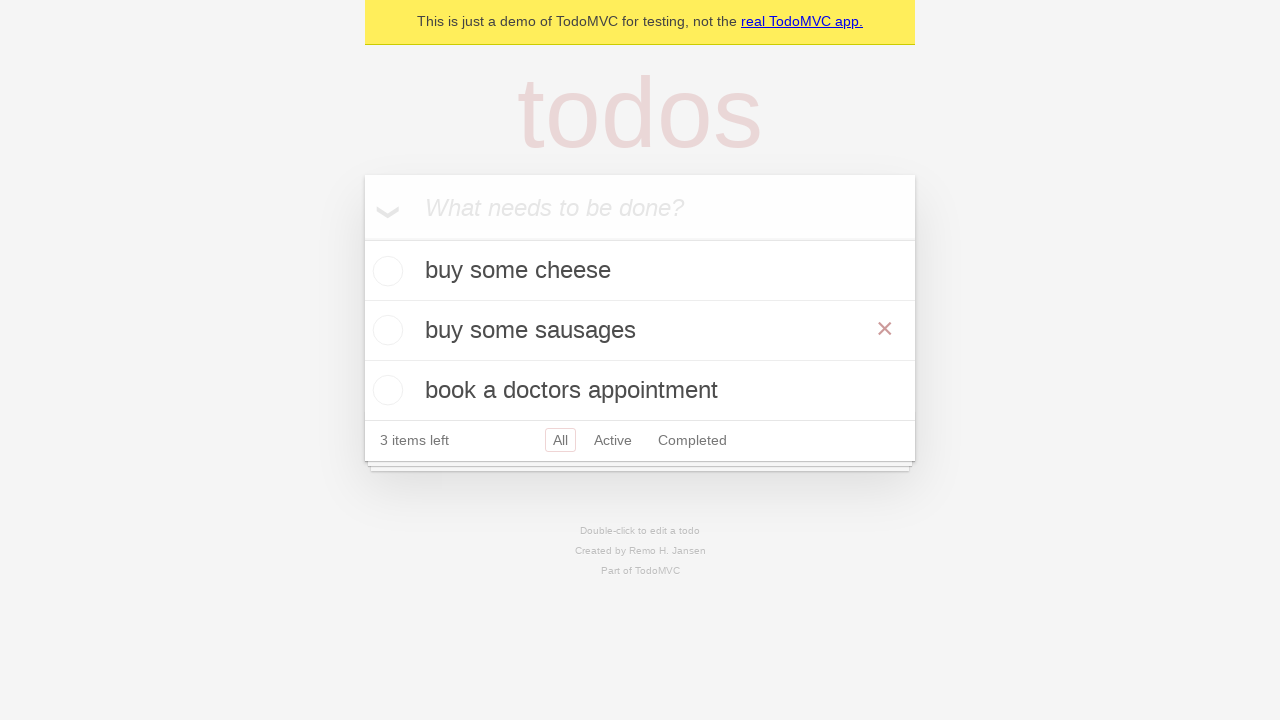

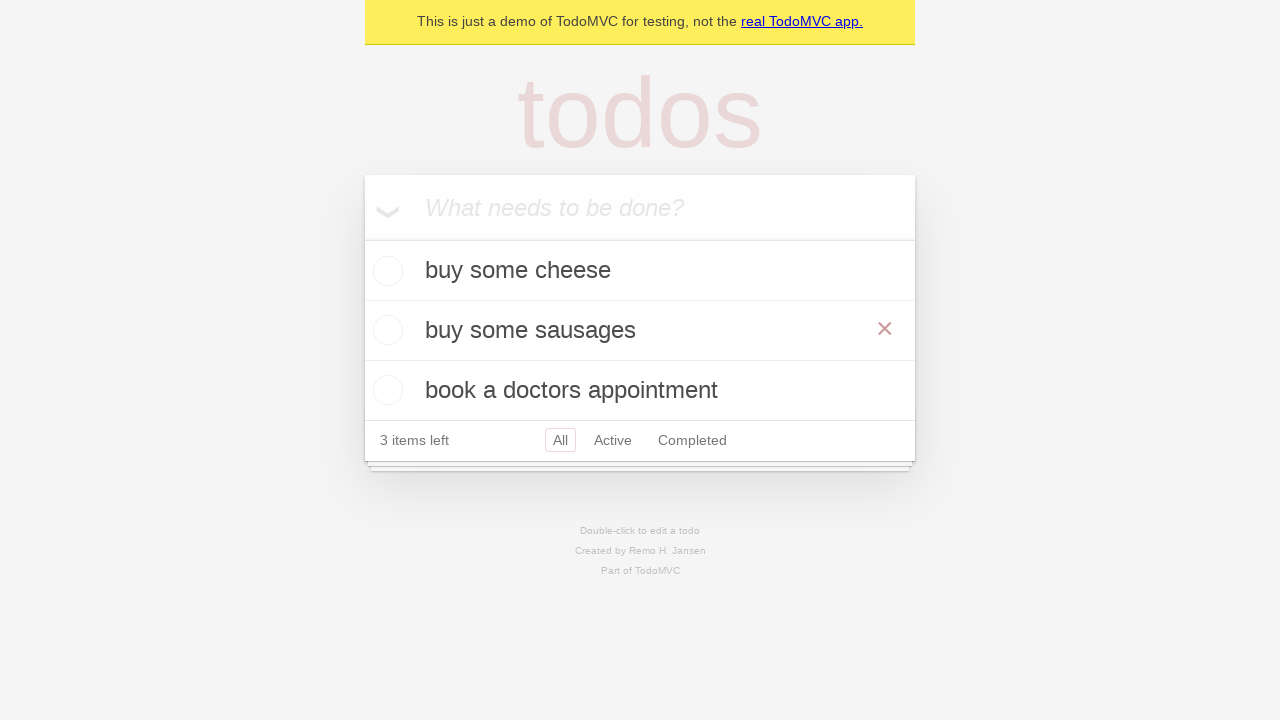